Tests a download files page by navigating to it and verifying that download links (PNG and PDF) are present and accessible.

Starting URL: https://bonigarcia.dev/selenium-webdriver-java/download-files.html

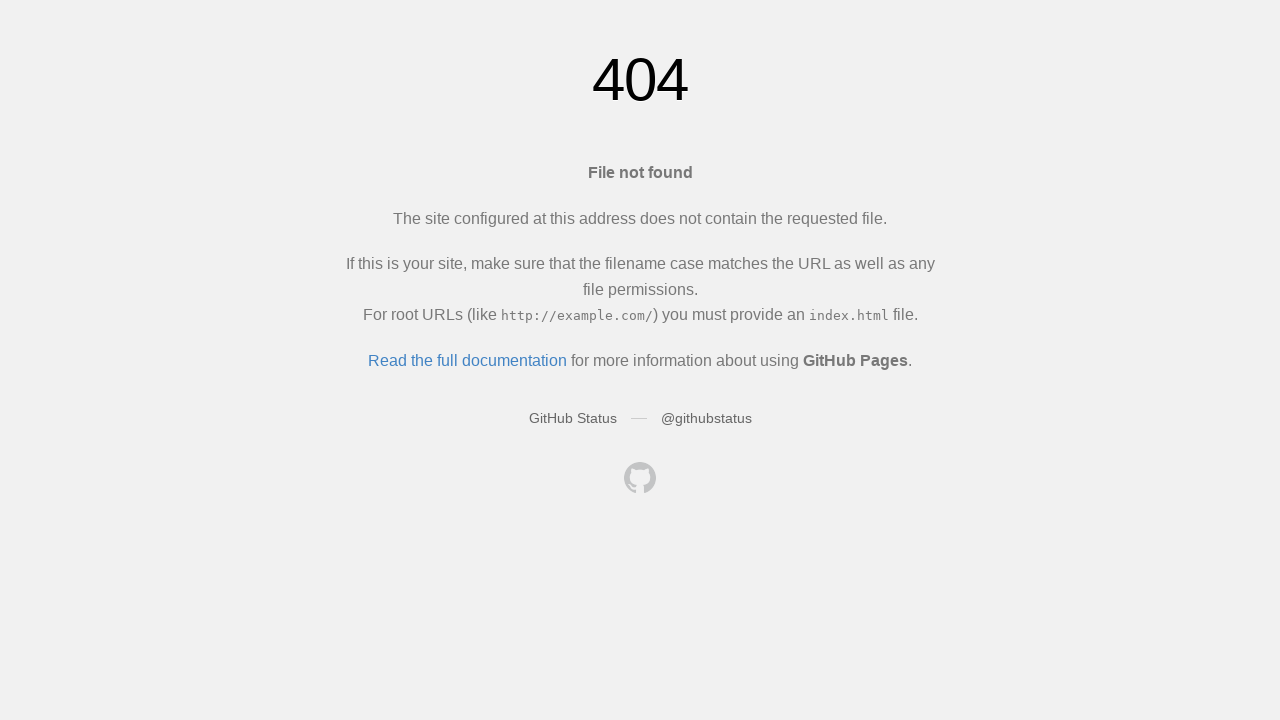

Navigated to download files page
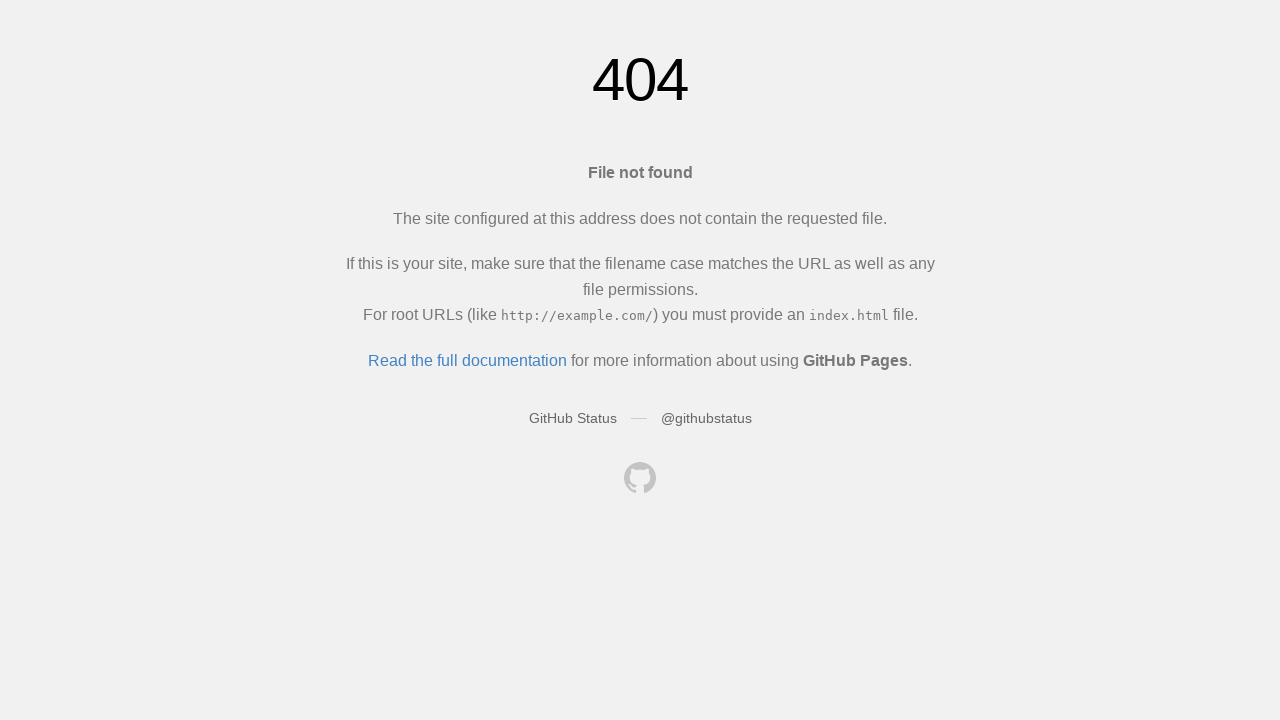

PNG download link is visible
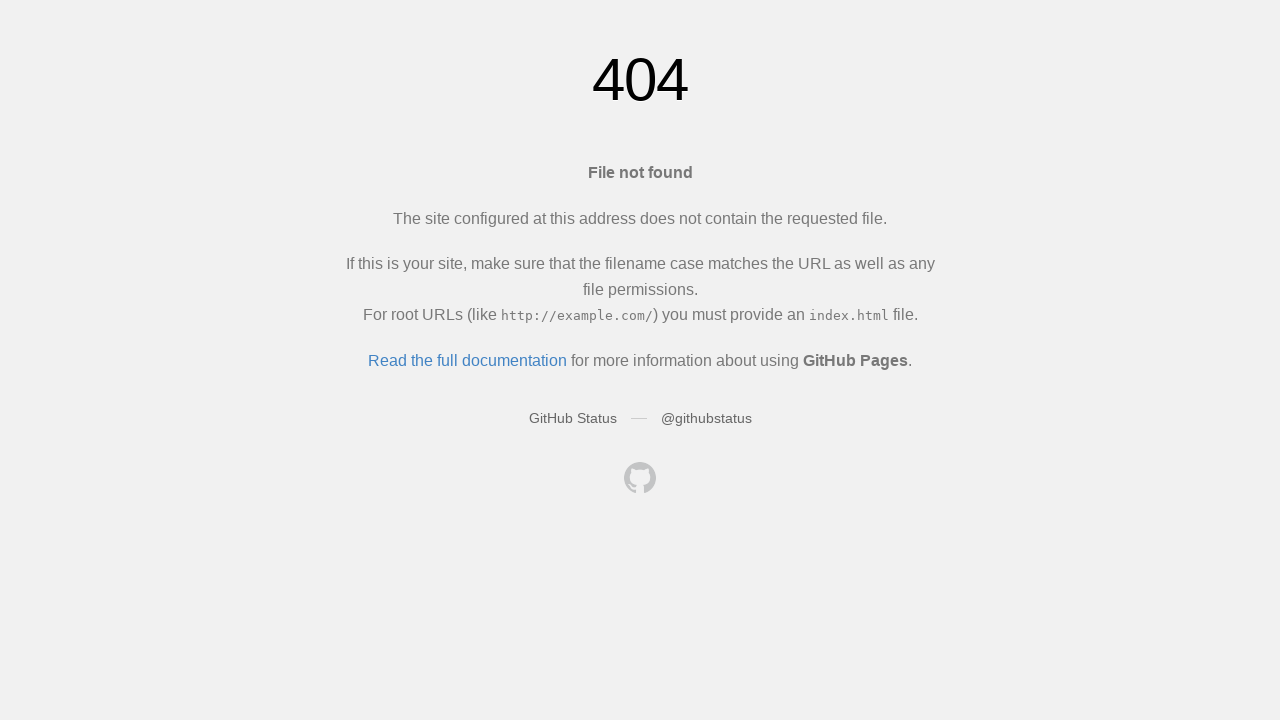

Verified PNG link has valid href attribute
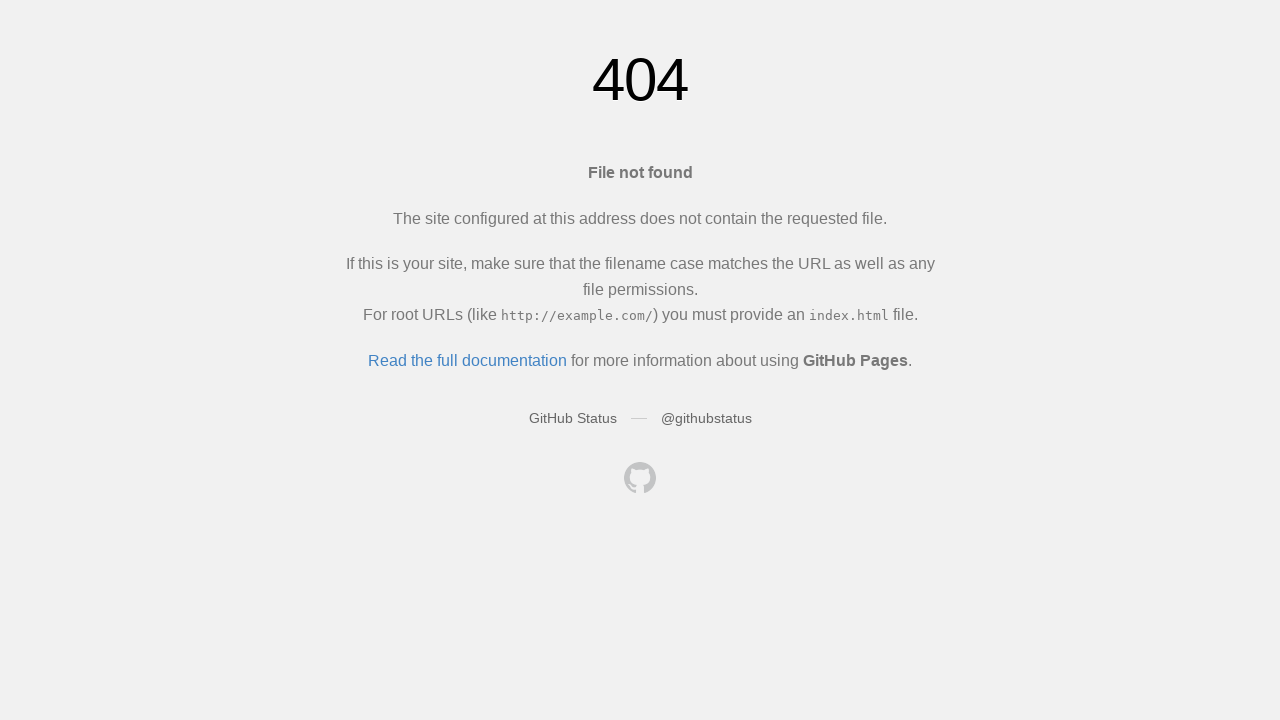

PDF download link is visible
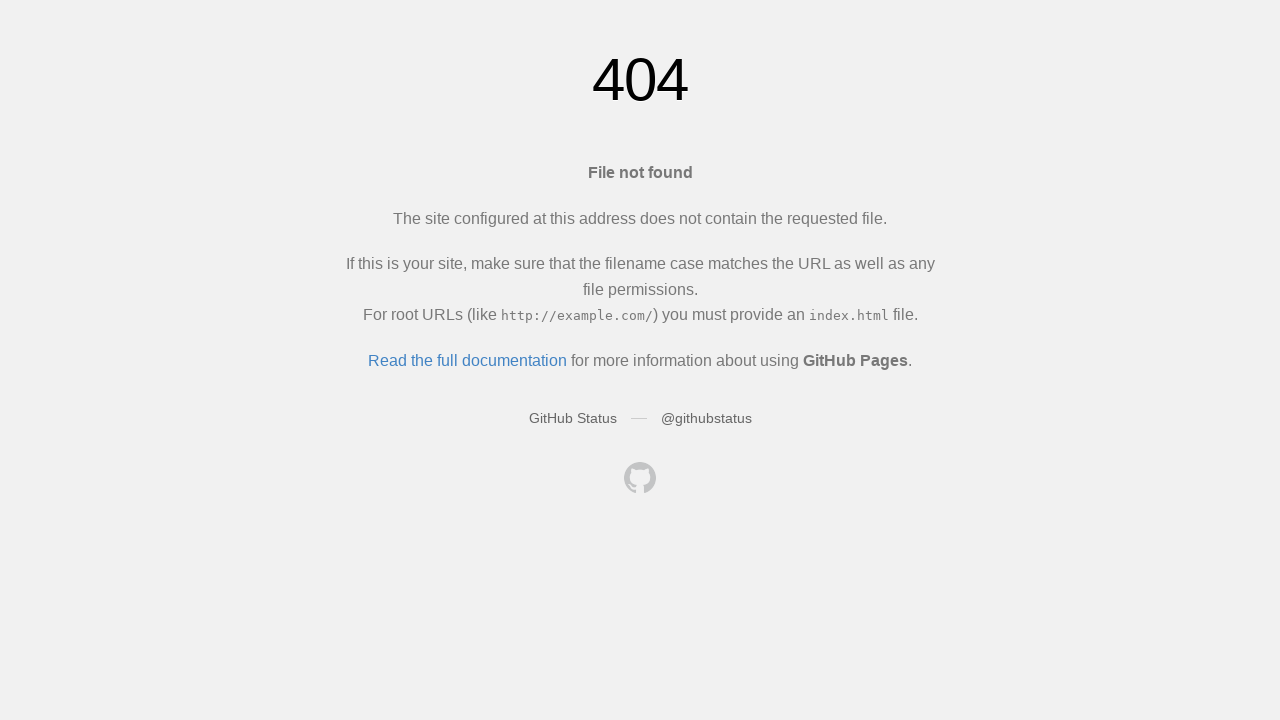

Verified PDF link has valid href attribute
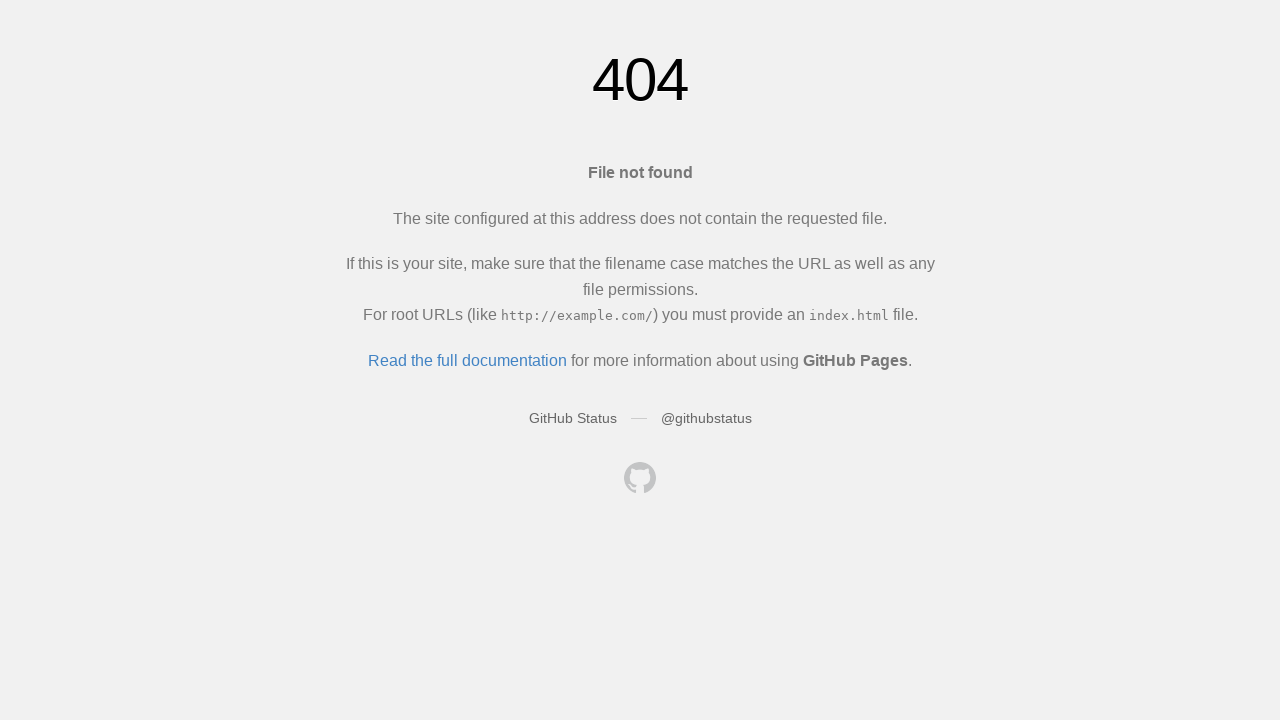

Clicked PNG download link at (572, 418) on xpath=(//a)[2]
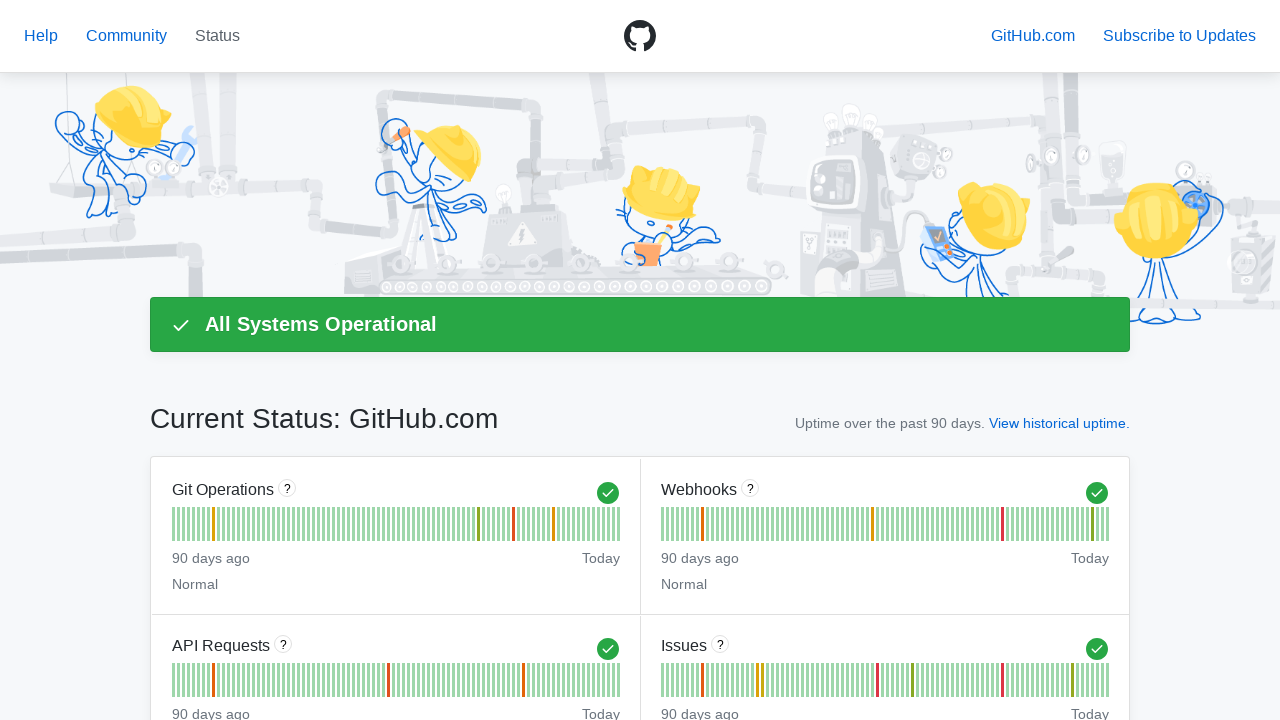

Clicked PDF download link at (126, 36) on xpath=(//a)[3]
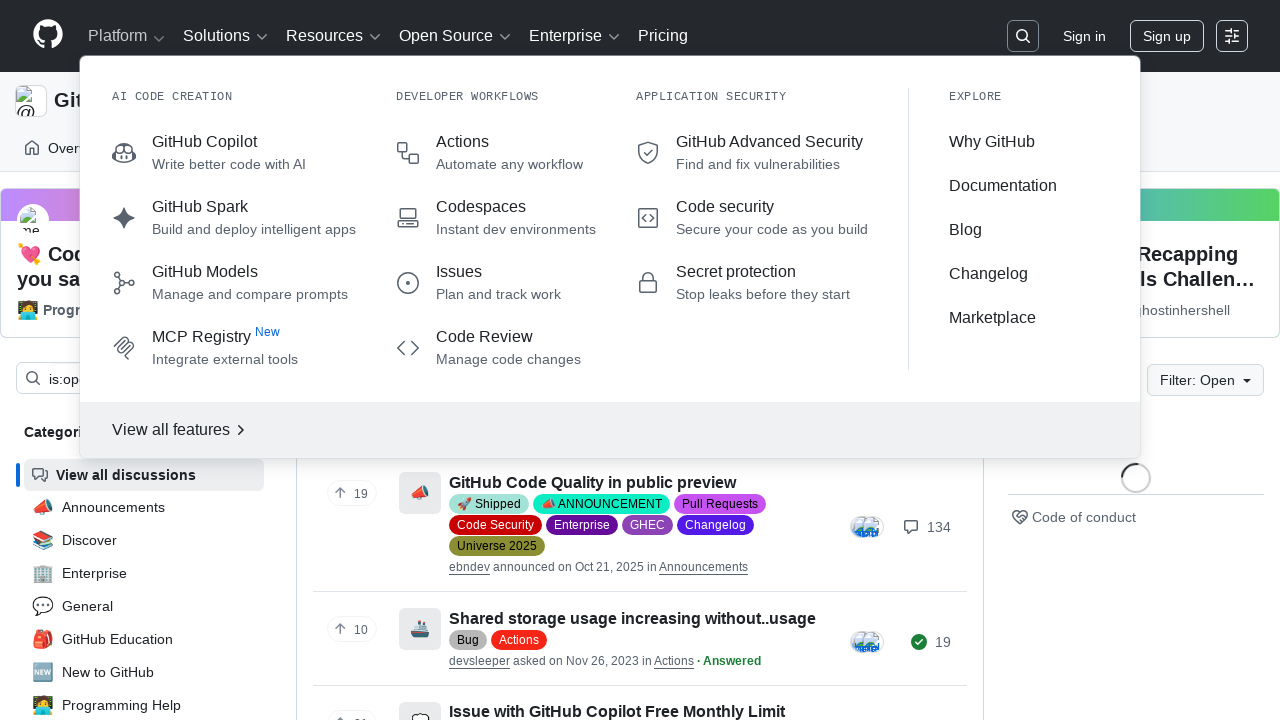

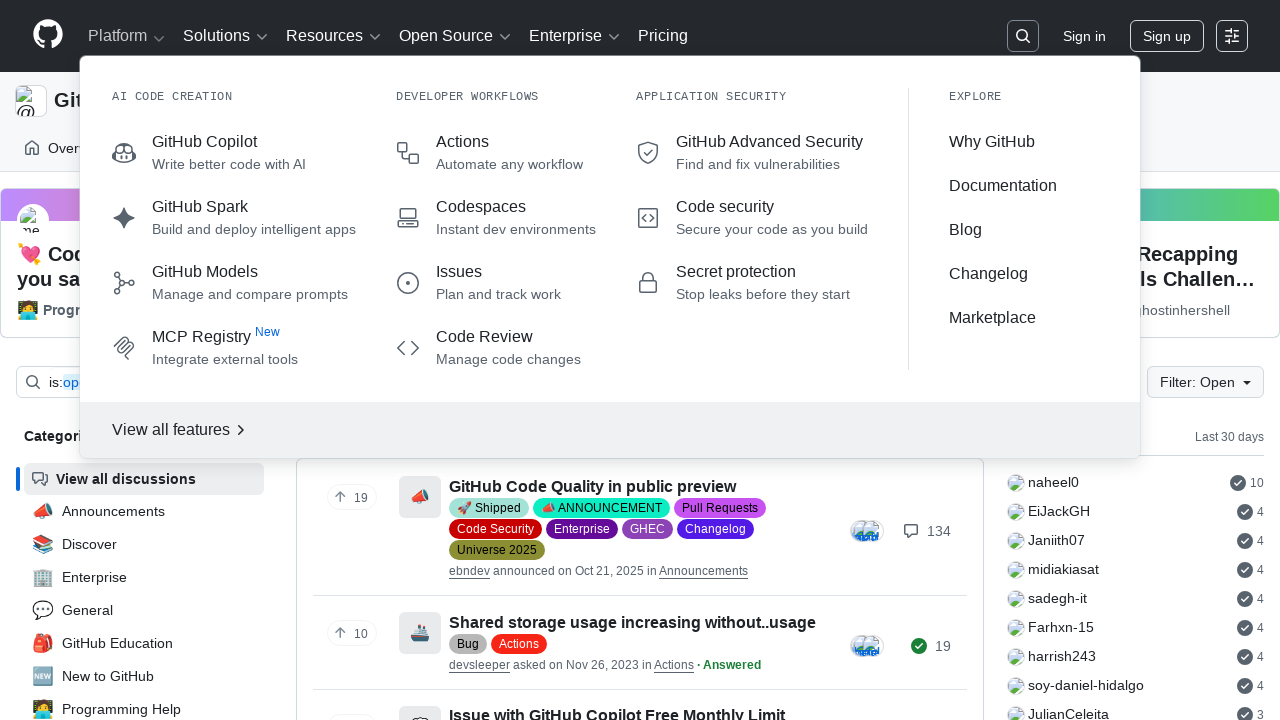